Tests different types of JavaScript alerts (simple alert, confirm dialog, and prompt dialog) by accepting, dismissing, and entering text into them.

Starting URL: https://letcode.in/alert

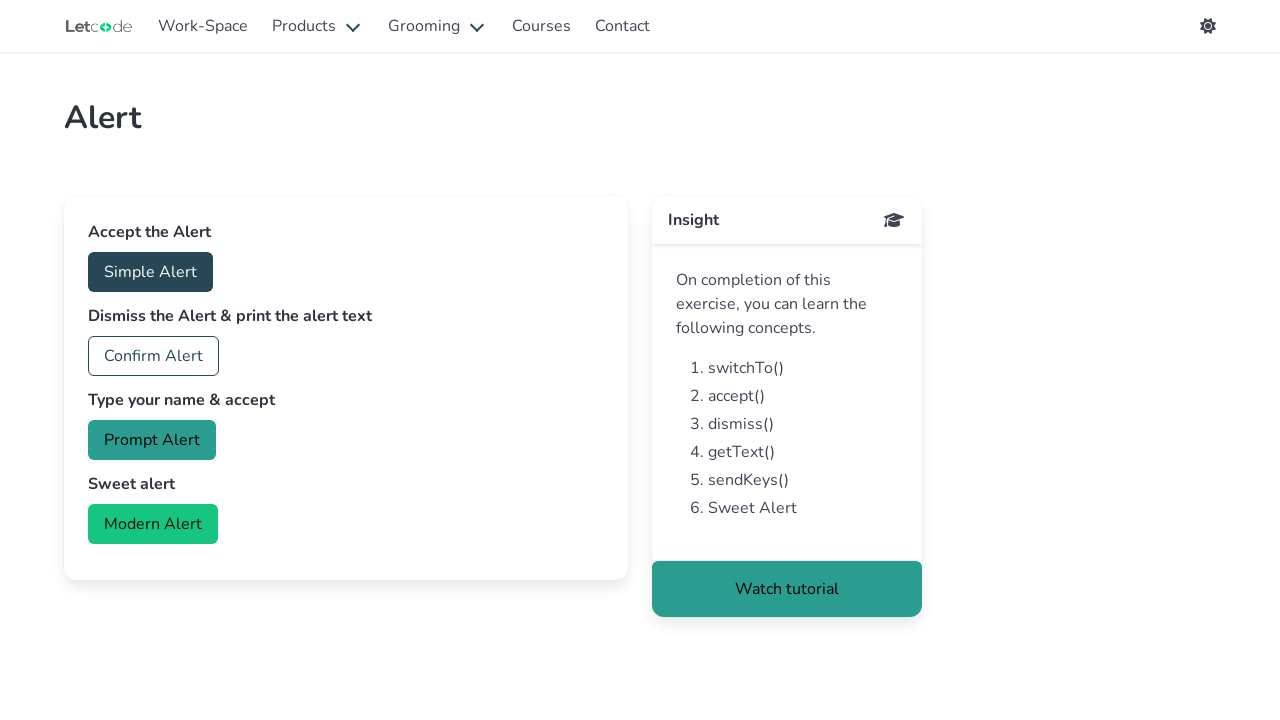

Clicked button to trigger simple alert at (150, 272) on #accept
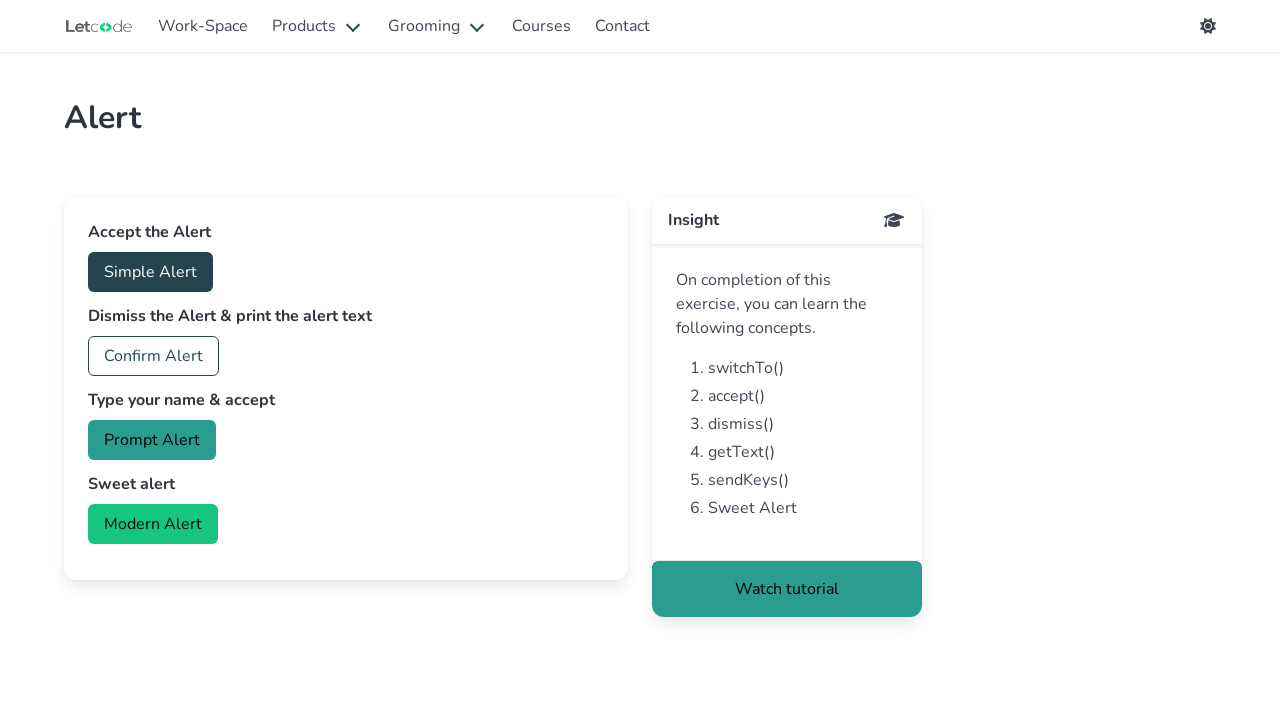

Clicked accept button and handled simple alert by accepting at (150, 272) on #accept
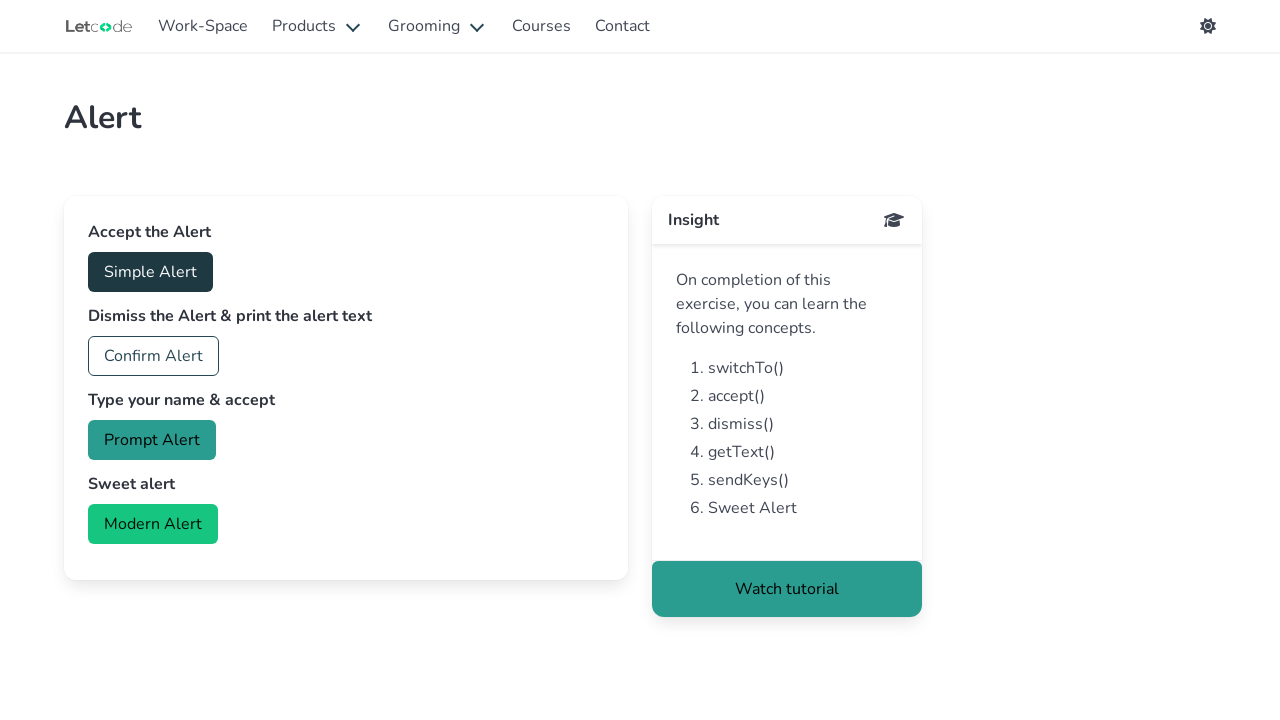

Clicked button to trigger confirm dialog at (154, 356) on #confirm
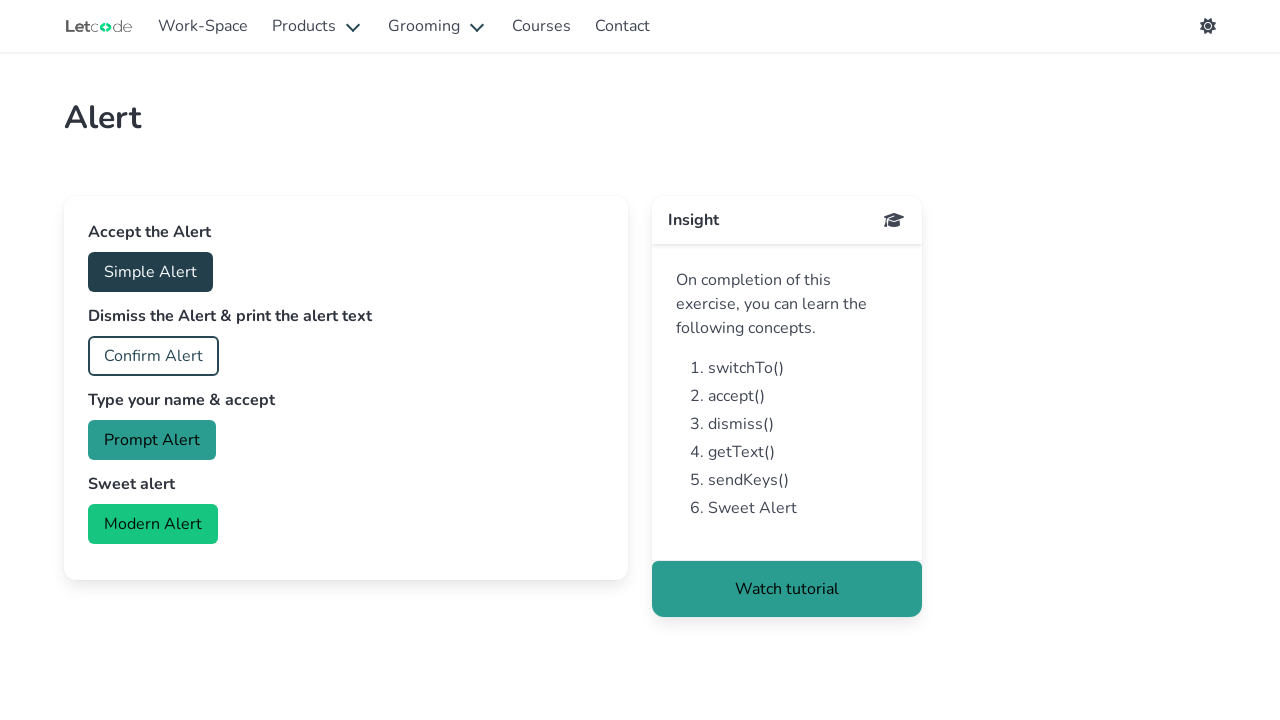

Clicked confirm button and handled confirm dialog by dismissing at (154, 356) on #confirm
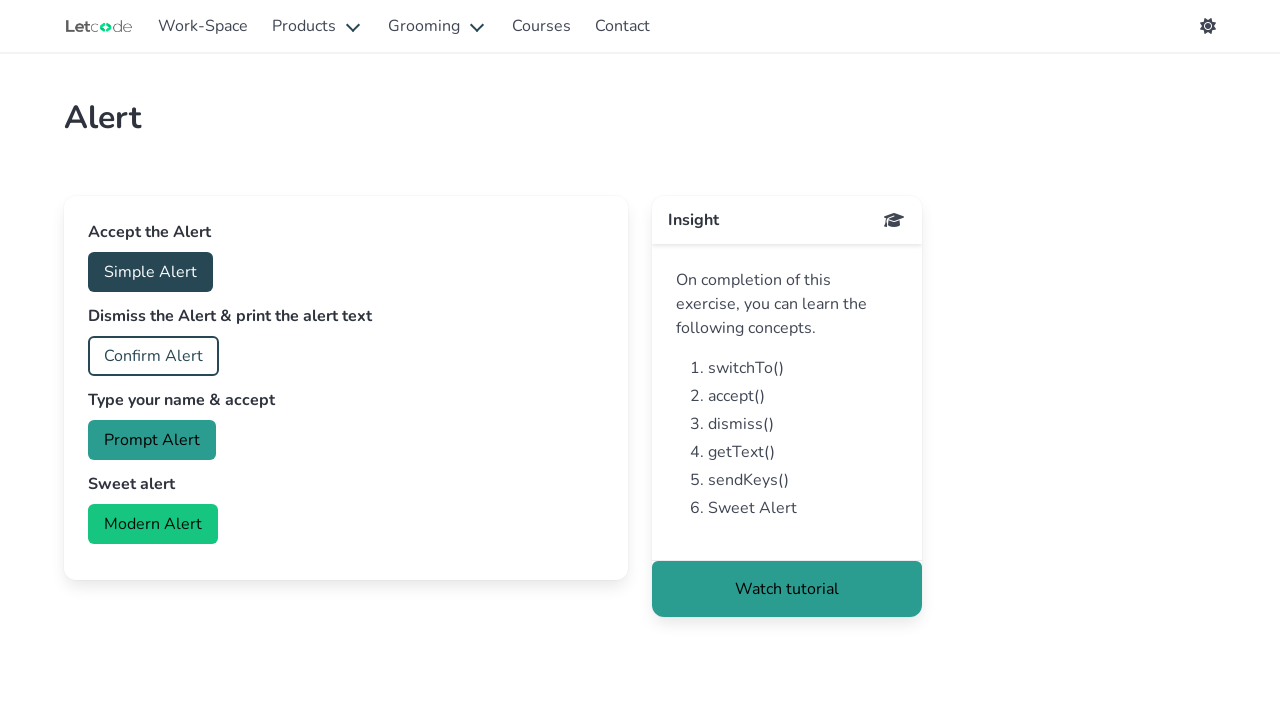

Clicked prompt button and handled prompt dialog by entering 'dinesh' and accepting at (152, 440) on #prompt
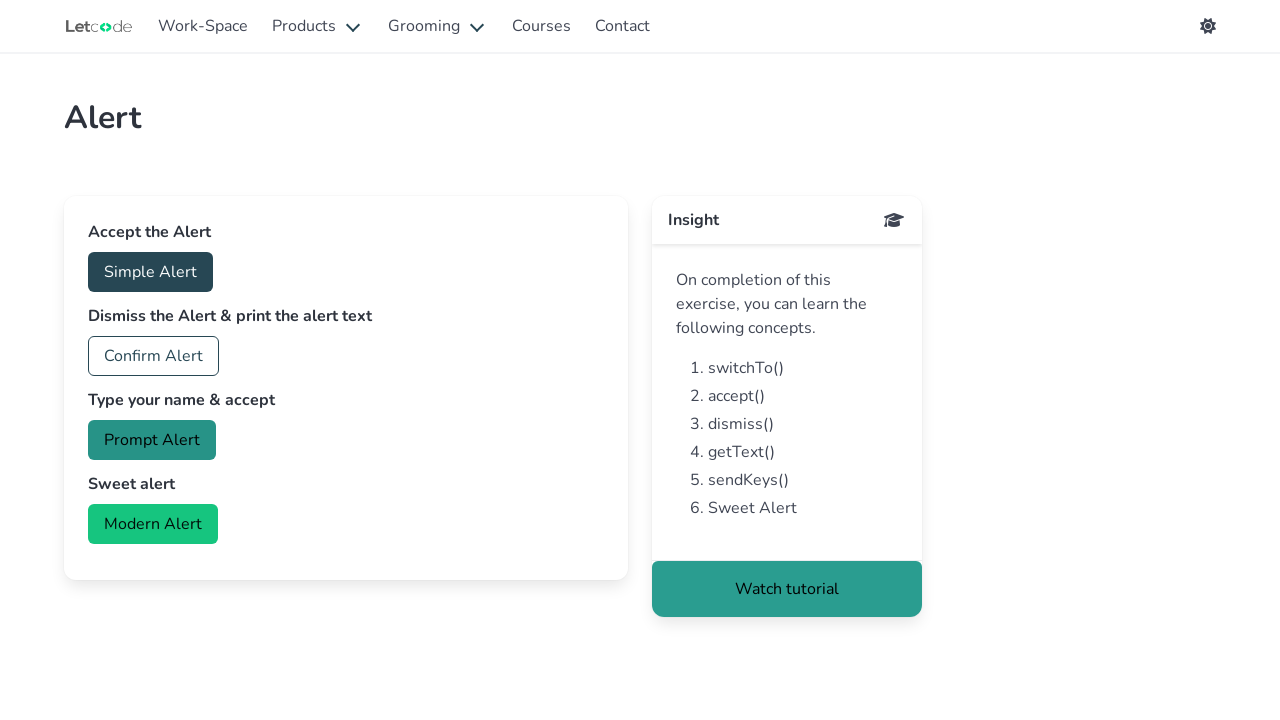

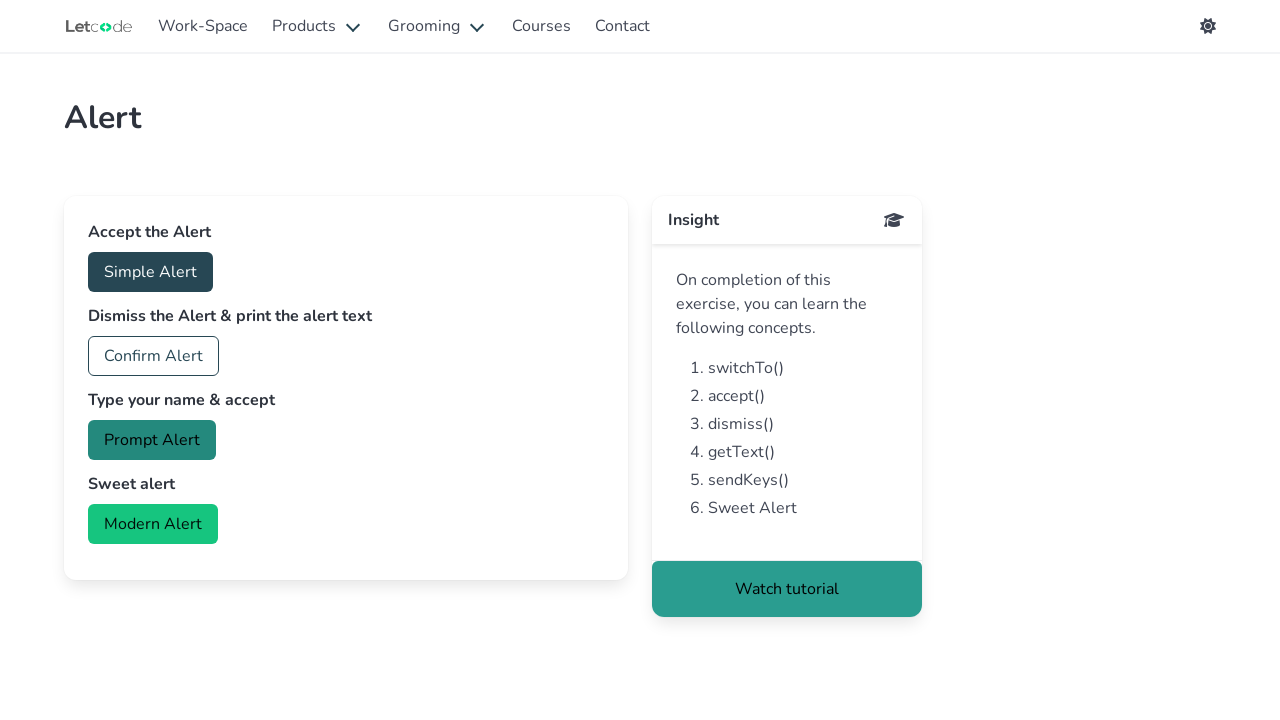